Tests iframe handling by scrolling to an iframe, extracting text content from within it, and clicking on a link inside the iframe

Starting URL: https://www.rahulshettyacademy.com/AutomationPractice/

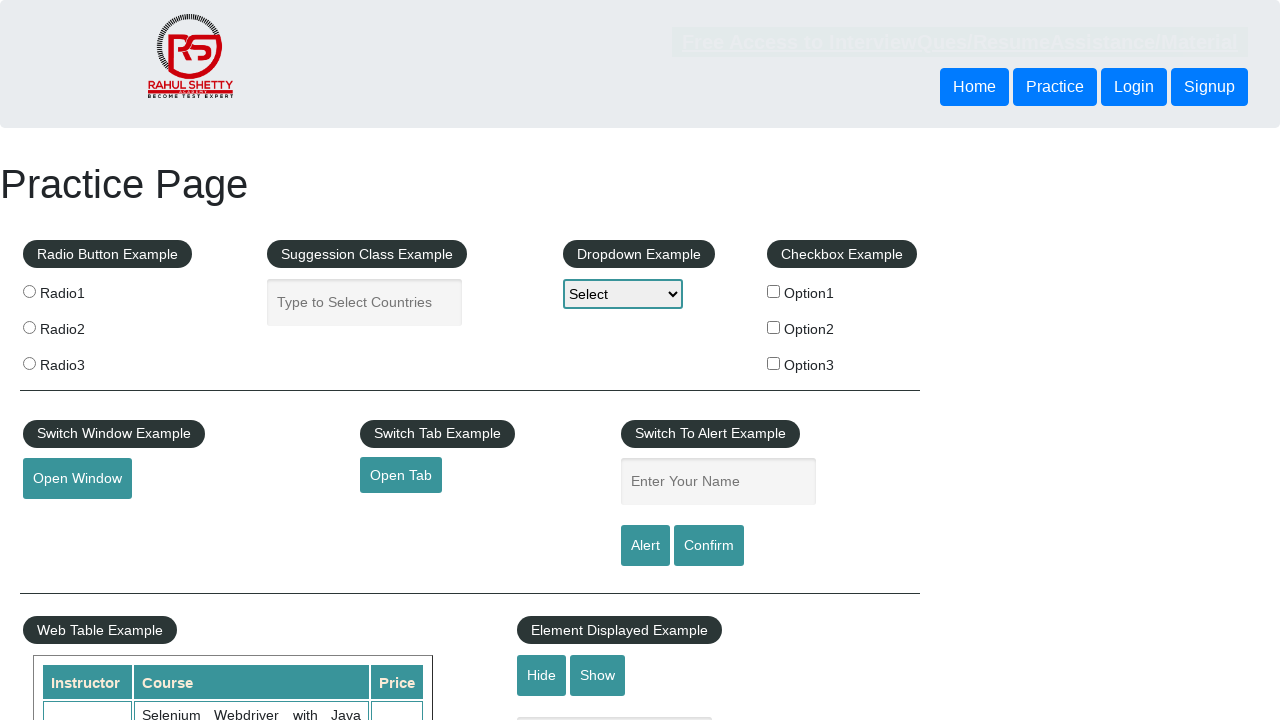

Scrolled down to bottom of page to view iframe
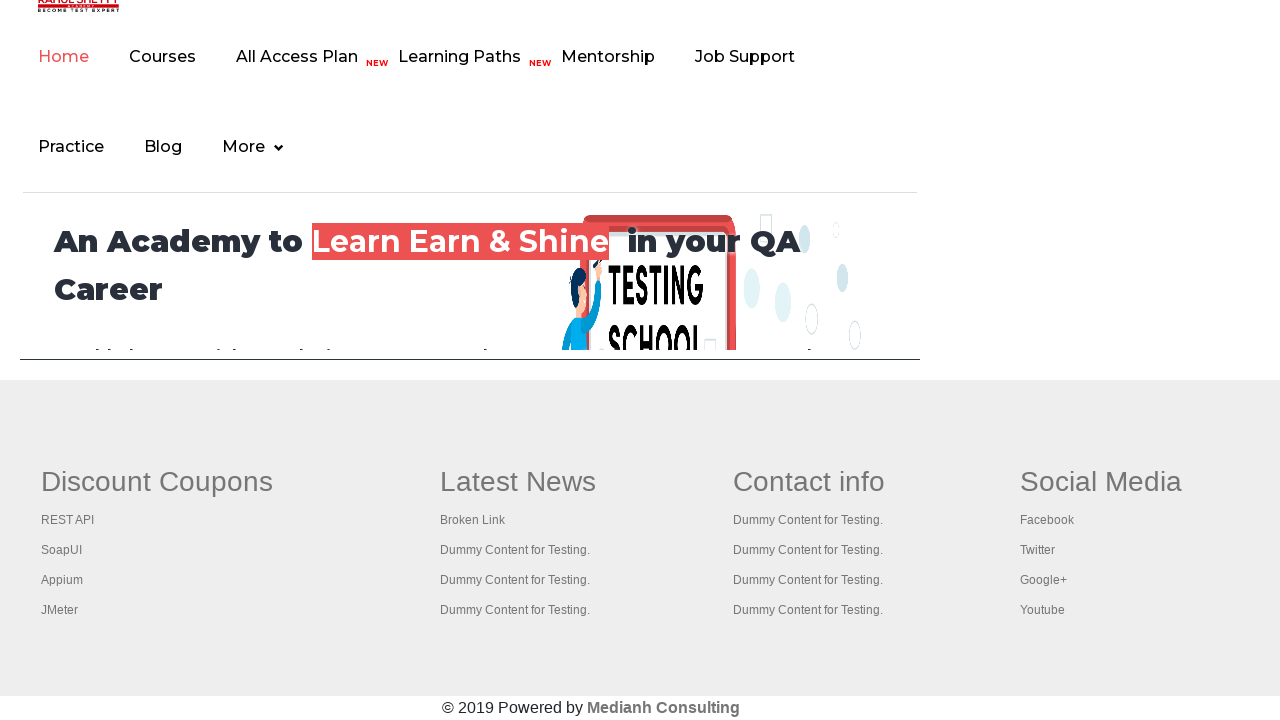

Located courses iframe element
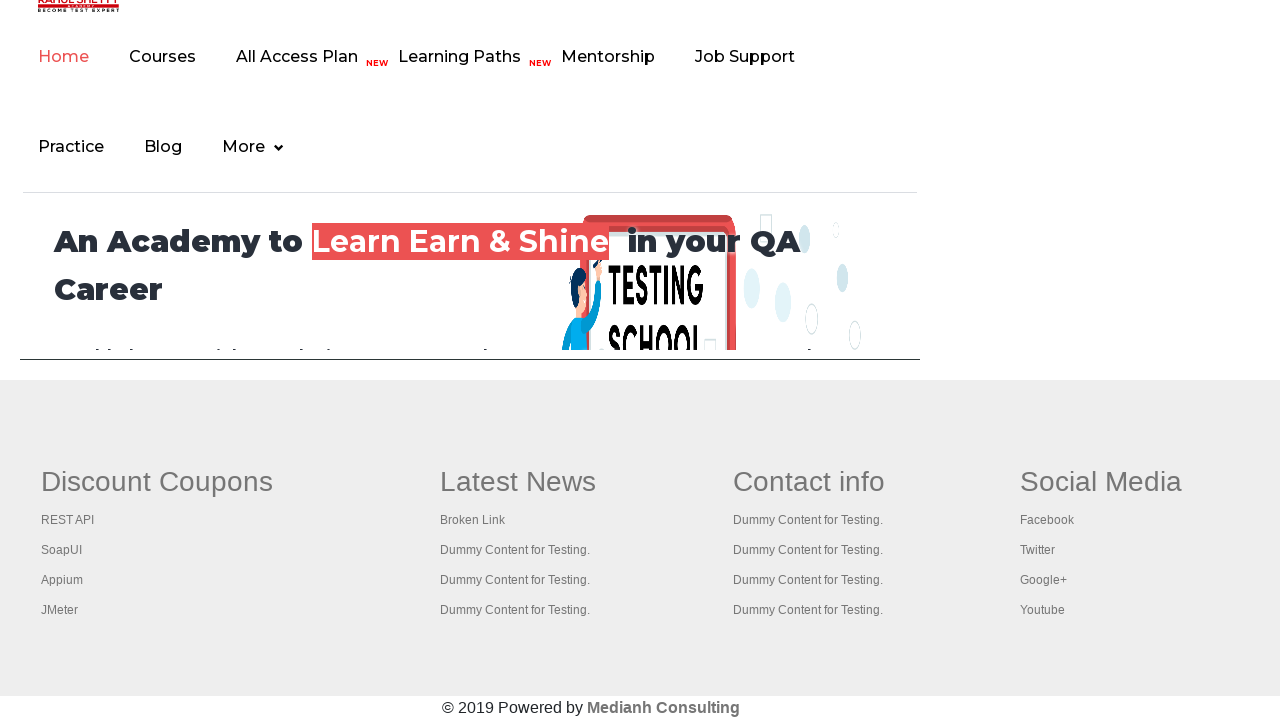

Extracted text content from h2 span element within iframe
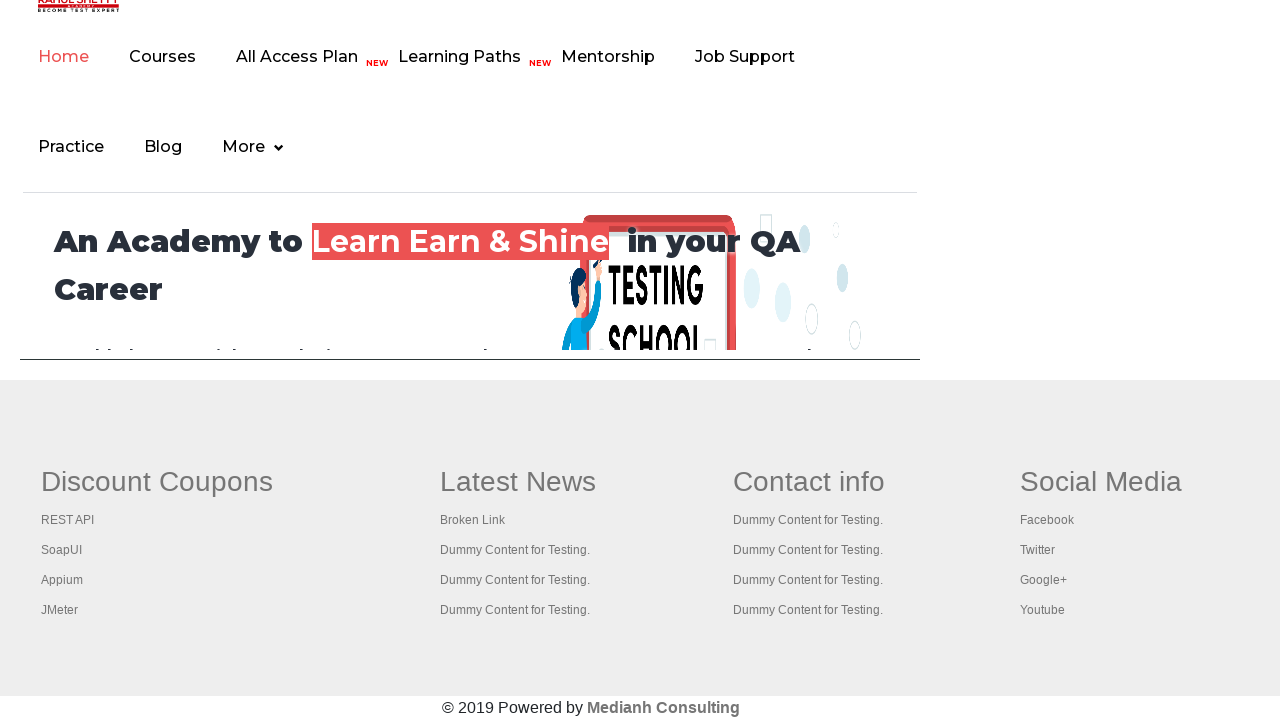

Parsed text content and extracted second word: 'Academy'
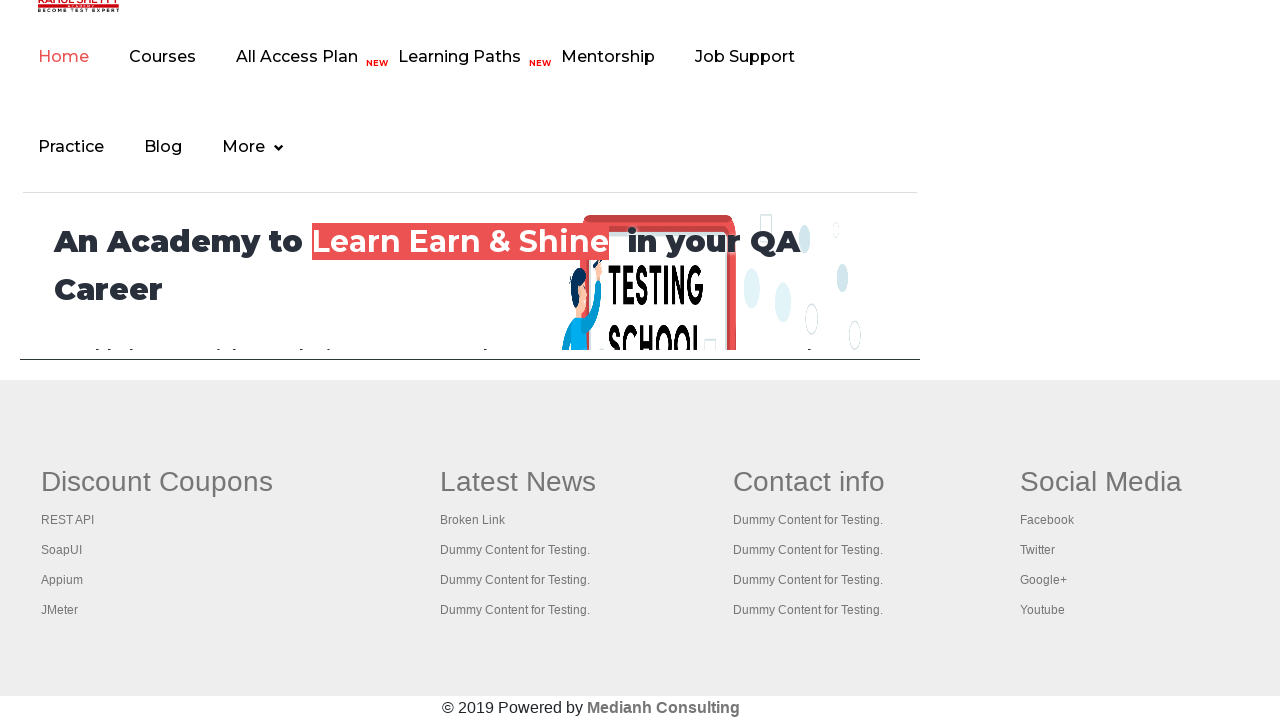

Verified that second word equals 'Academy'
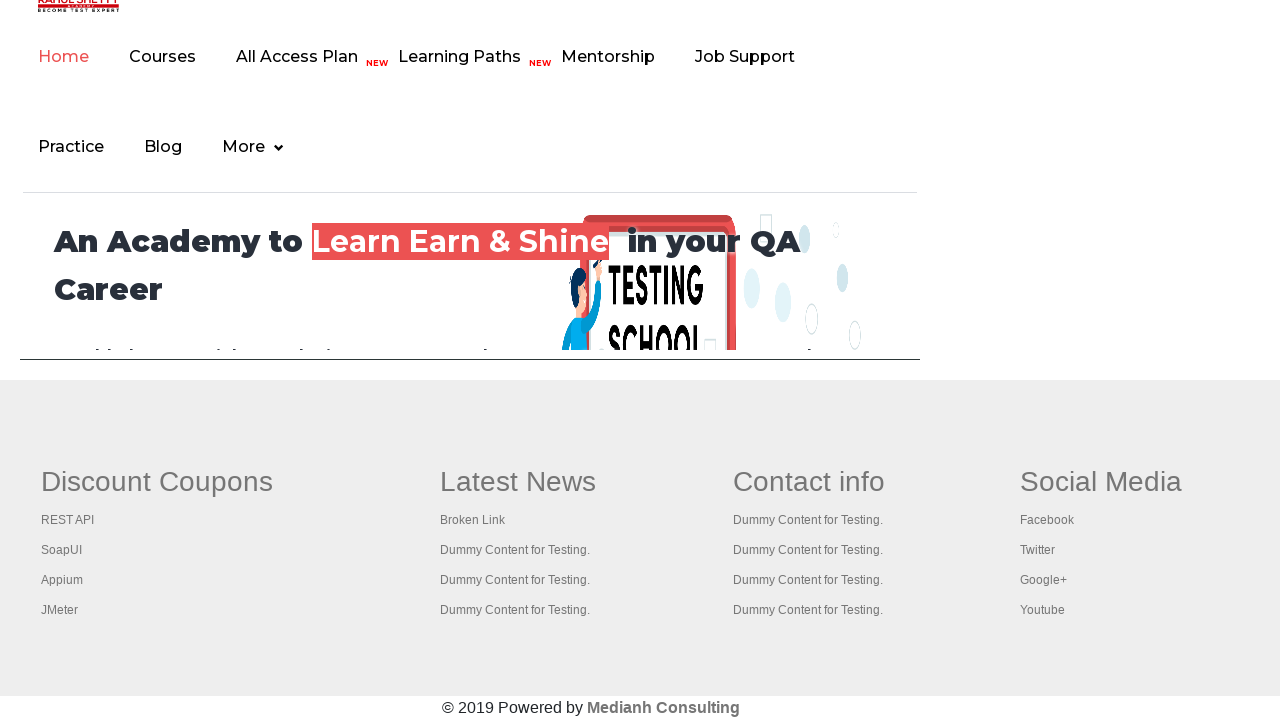

Clicked lifetime-access link within iframe at (307, 57) on #courses-iframe >> internal:control=enter-frame >> li a[href*='lifetime-access']
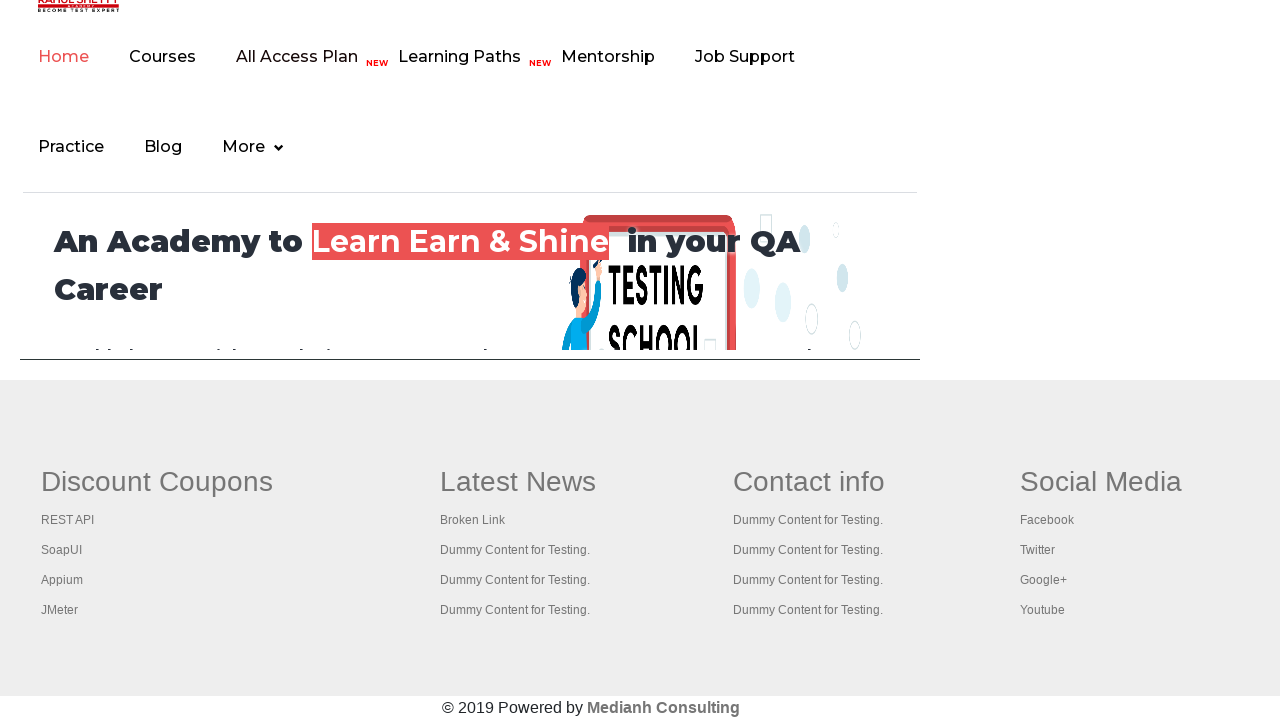

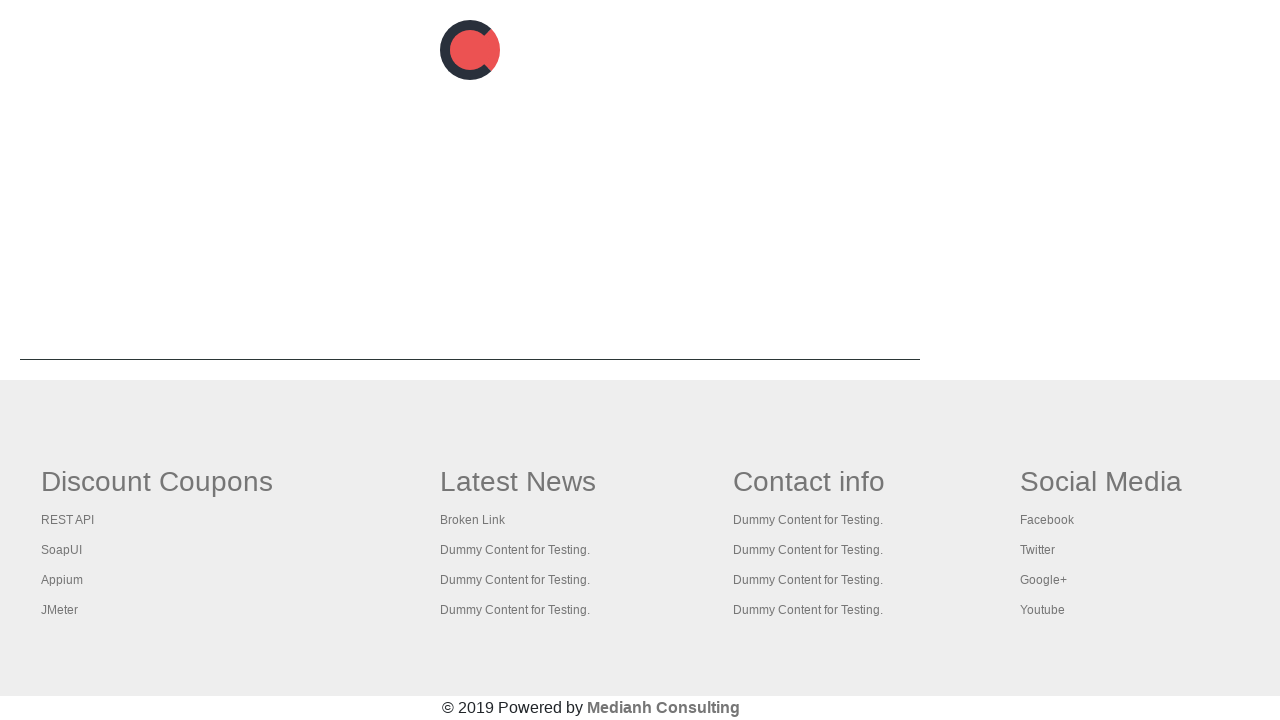